Tests dynamic loading by clicking a start button and waiting for content to appear

Starting URL: http://the-internet.herokuapp.com/dynamic_loading/1

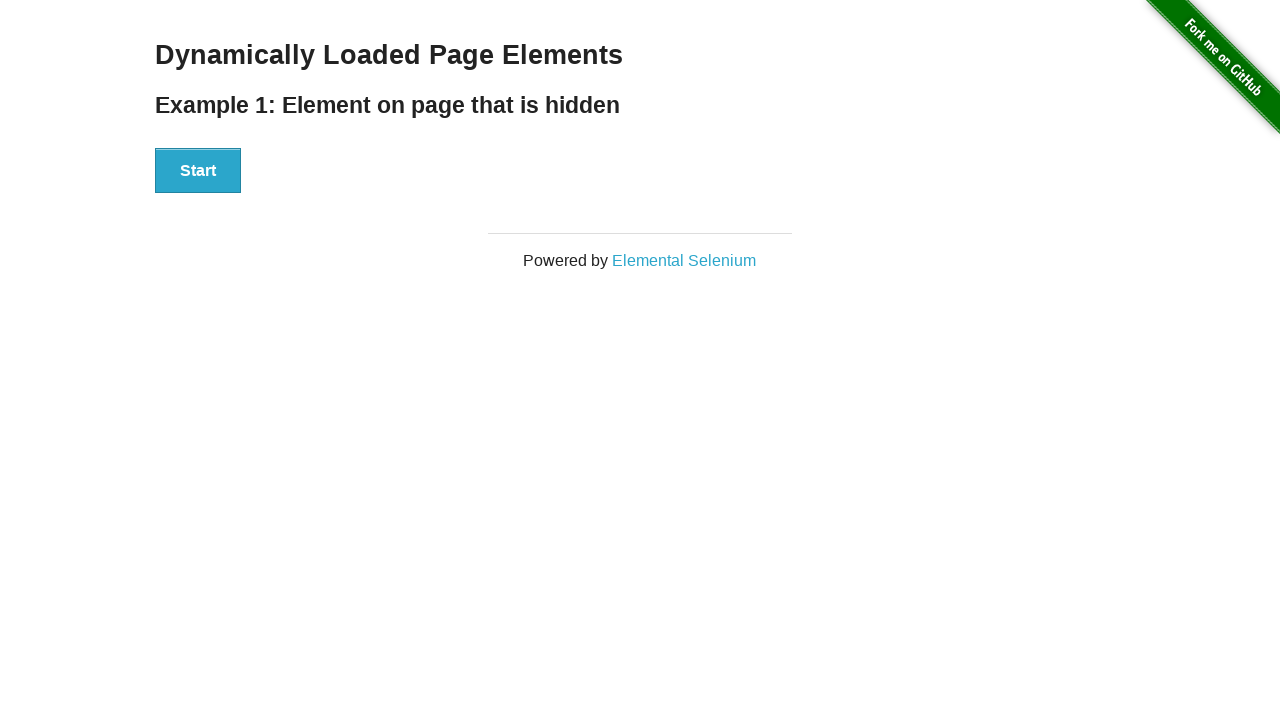

Clicked the Start button to trigger dynamic loading at (198, 171) on xpath=//button[text()='Start']
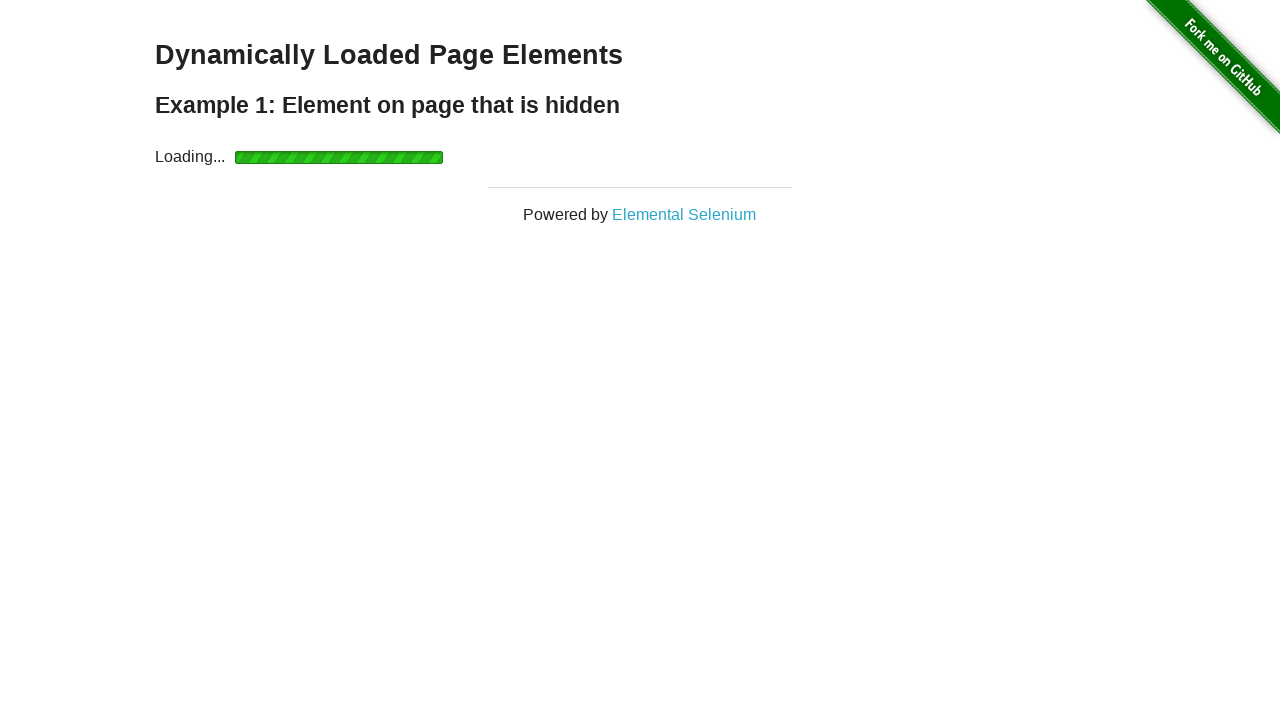

Waited for dynamically loaded content 'Hello World!' to appear
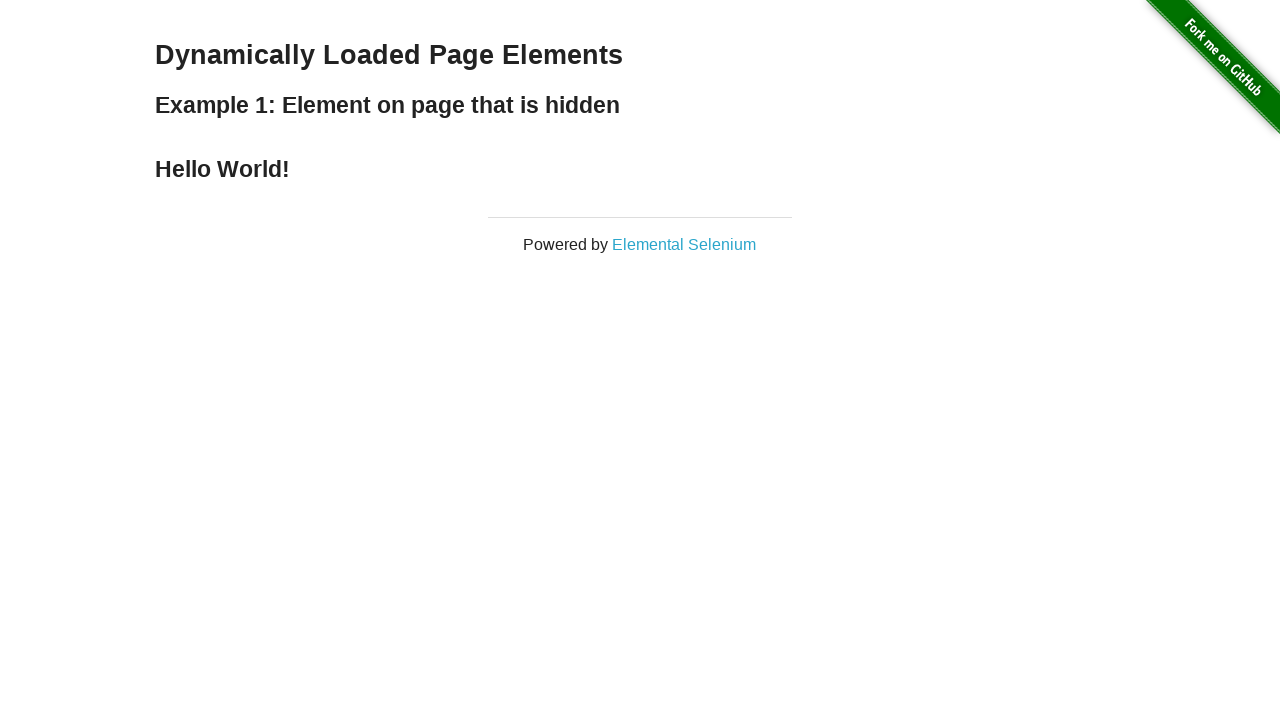

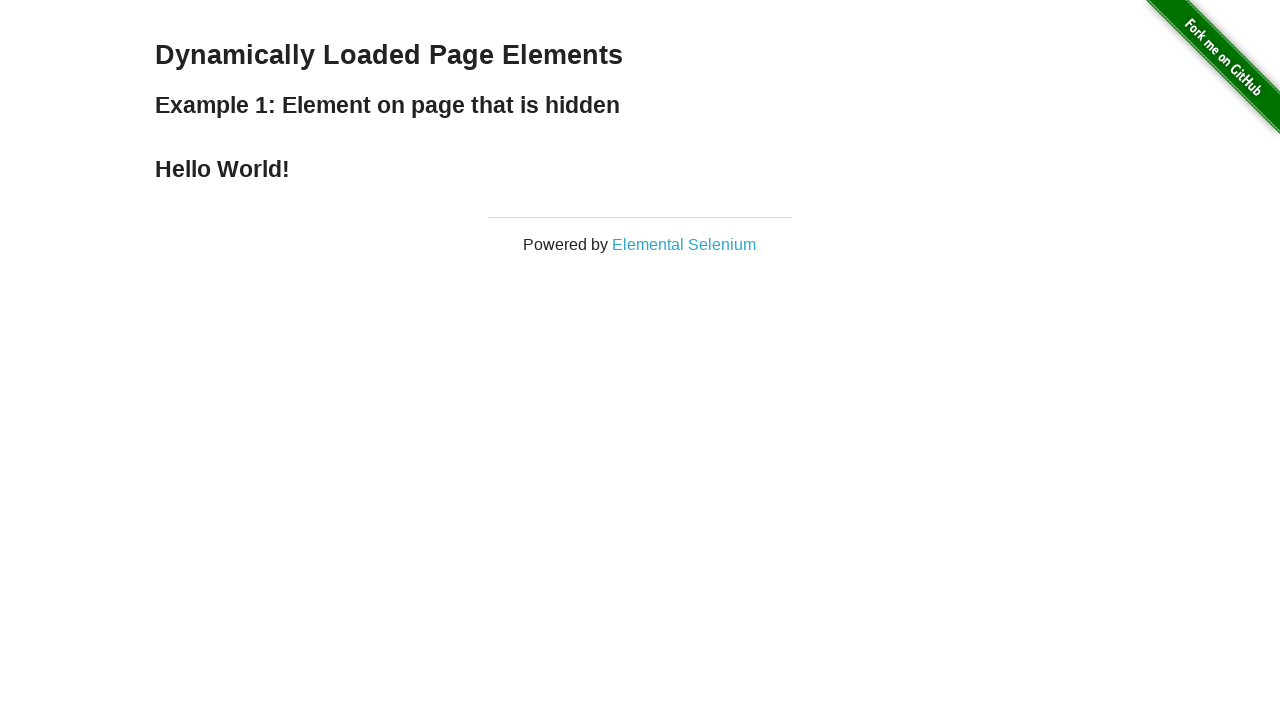